Navigates to the Wise Quarter website and then closes the browser after a delay

Starting URL: http://wisequarter.com

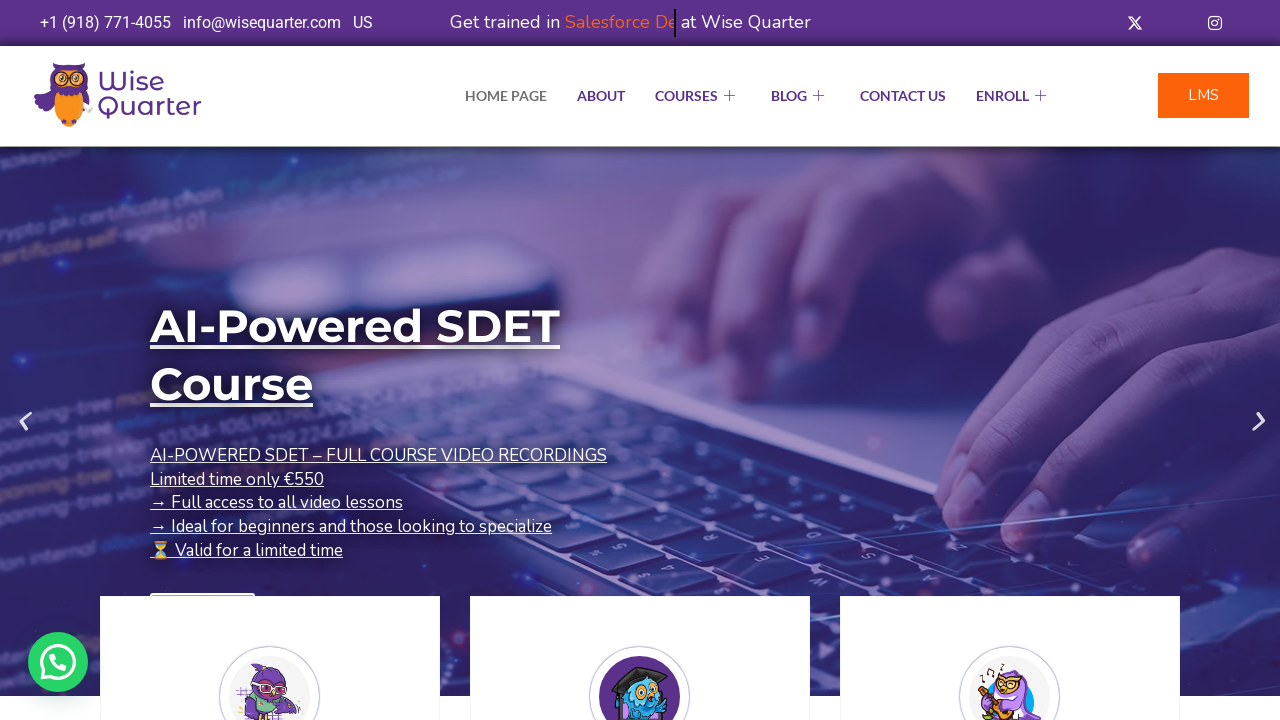

Waited 4 seconds for page to load
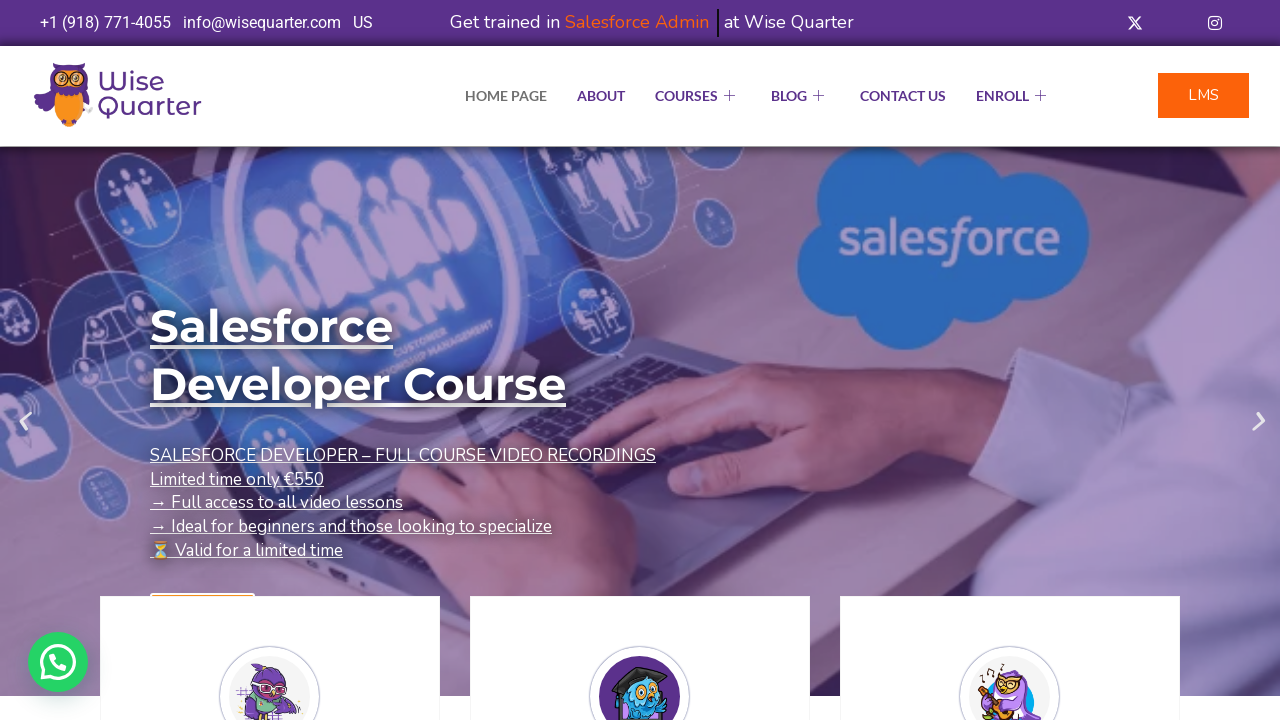

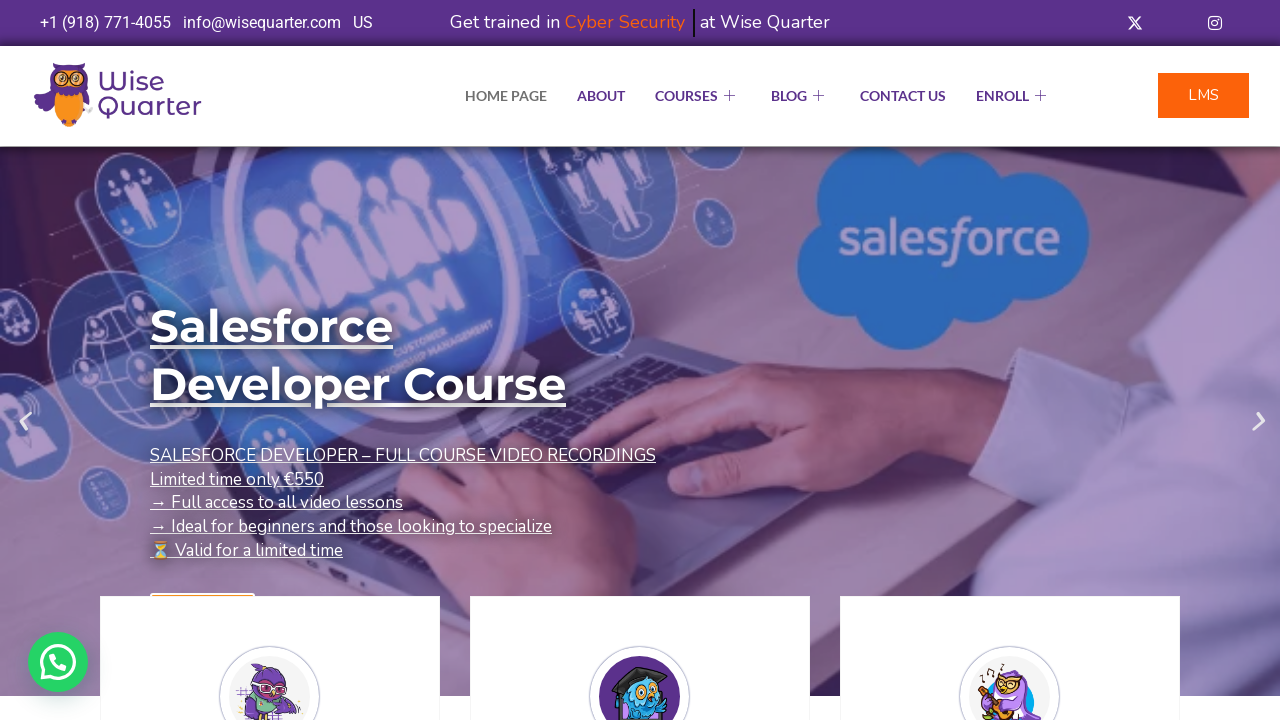